Tests right-click functionality using context menu trigger

Starting URL: https://selenium-test-react.vercel.app/

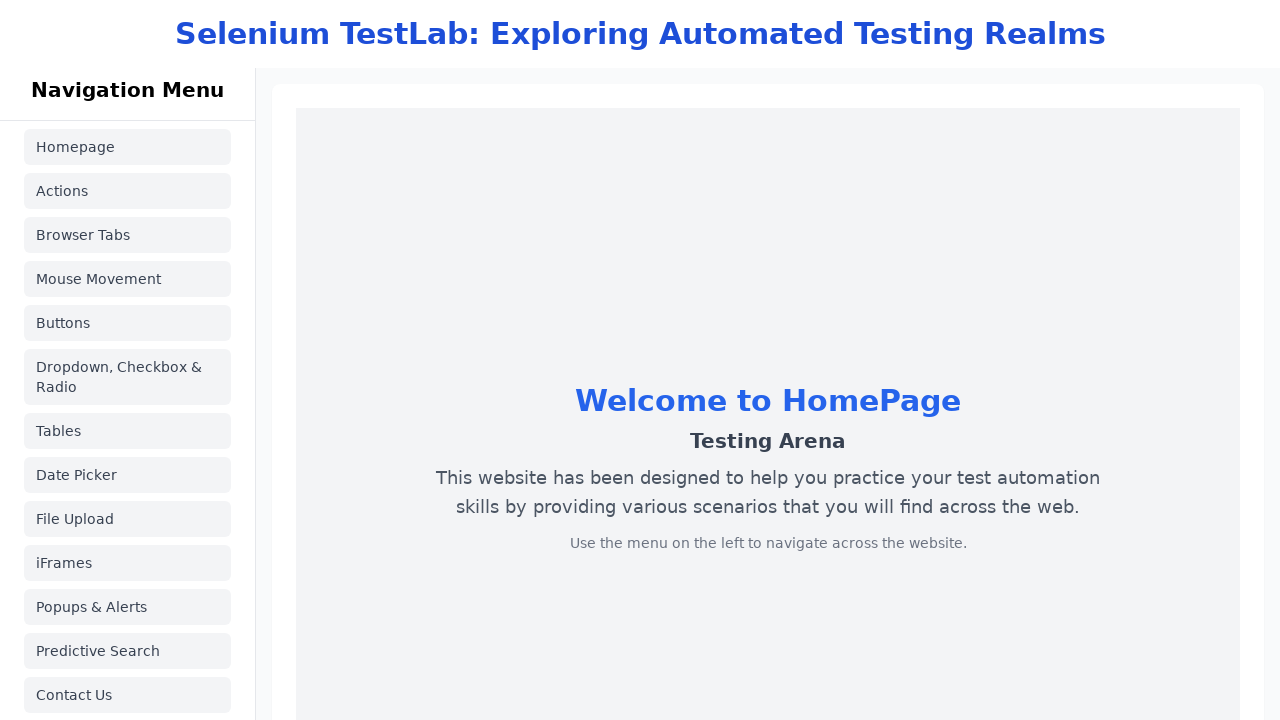

Clicked on actions page link at (128, 191) on a[href='/actions']
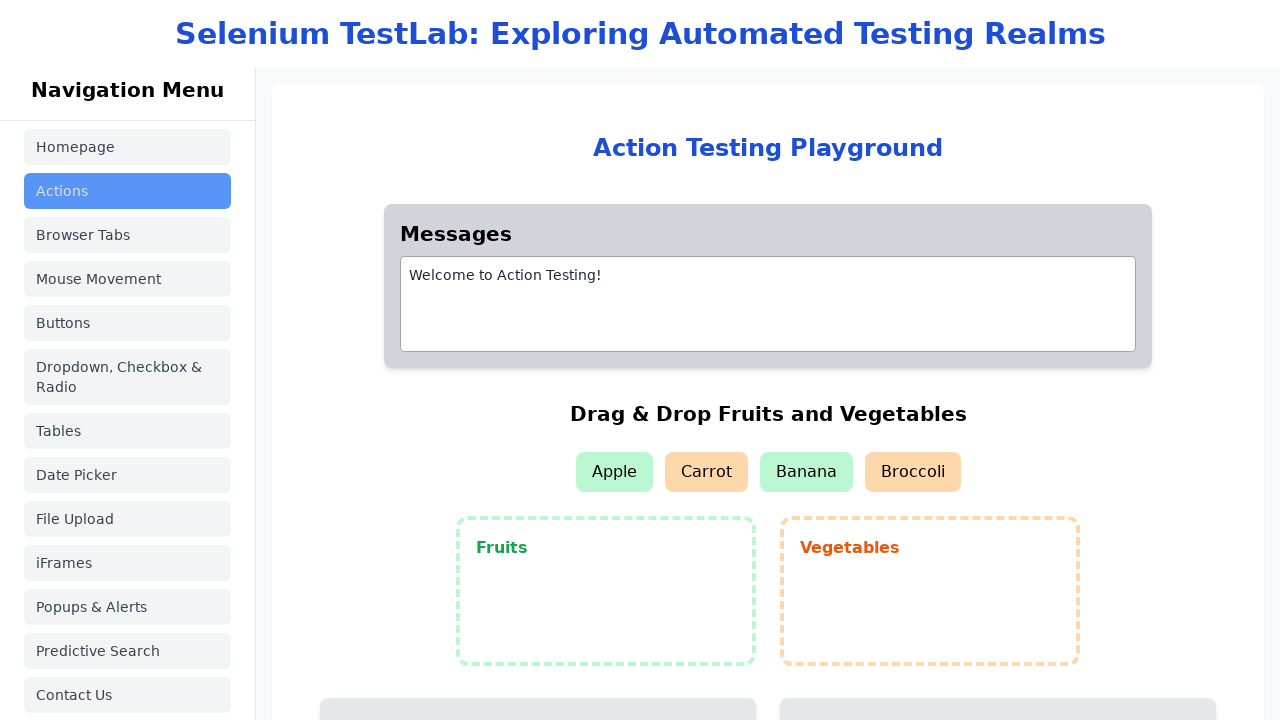

Right-clicked on 'Right-click here' element to trigger context menu at (538, 372) on xpath=//div[text()='Right-click here']
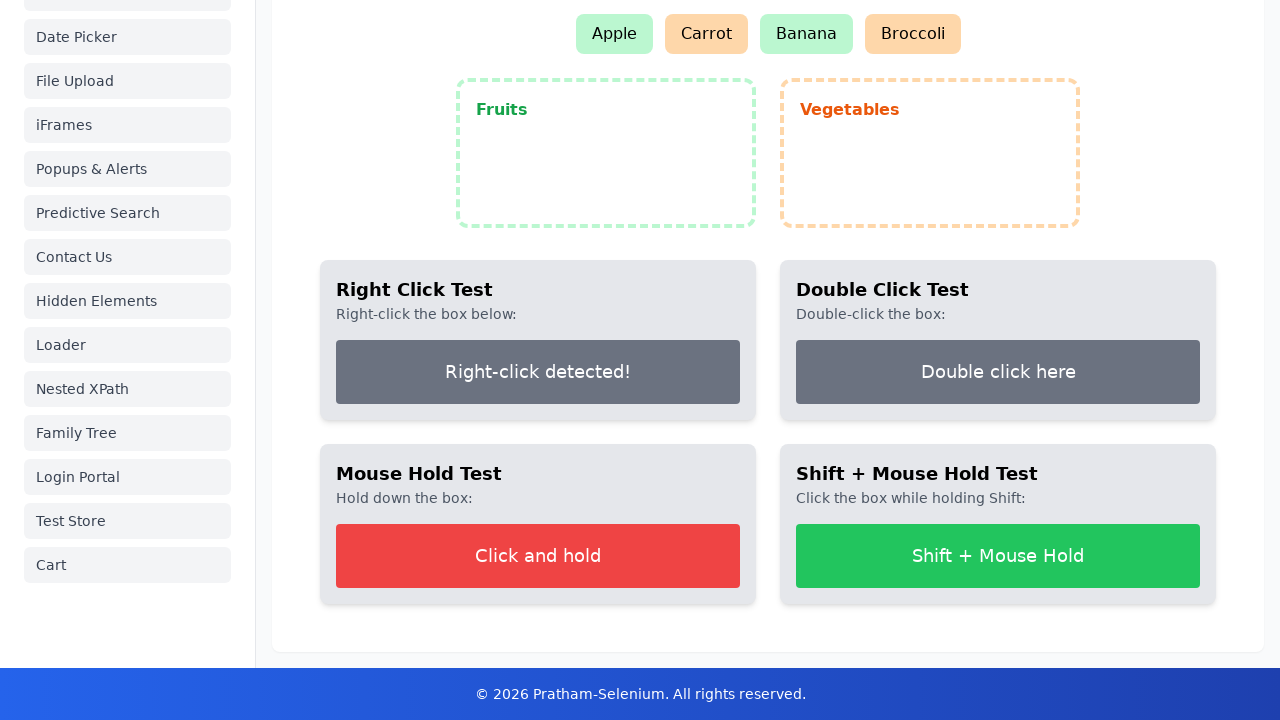

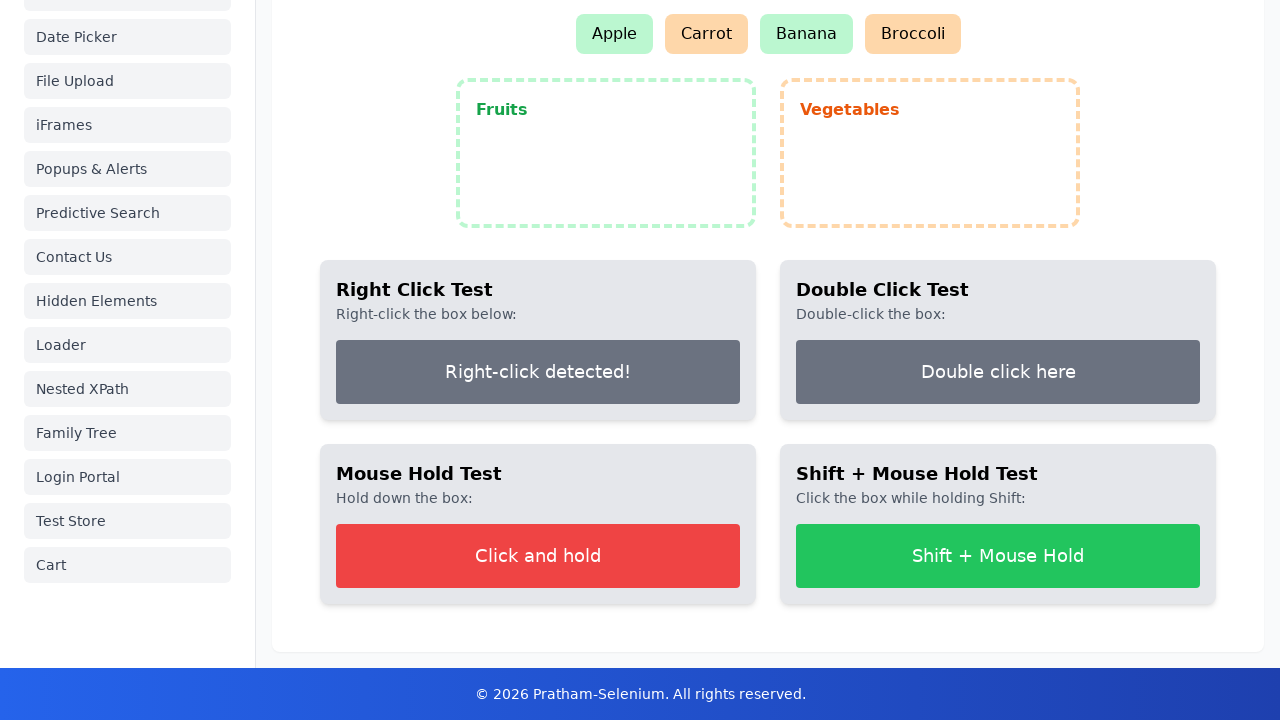